Tests alert functionality by navigating to the Alerts section, clicking the alert button, and interacting with the browser alert dialog.

Starting URL: https://demoqa.com/

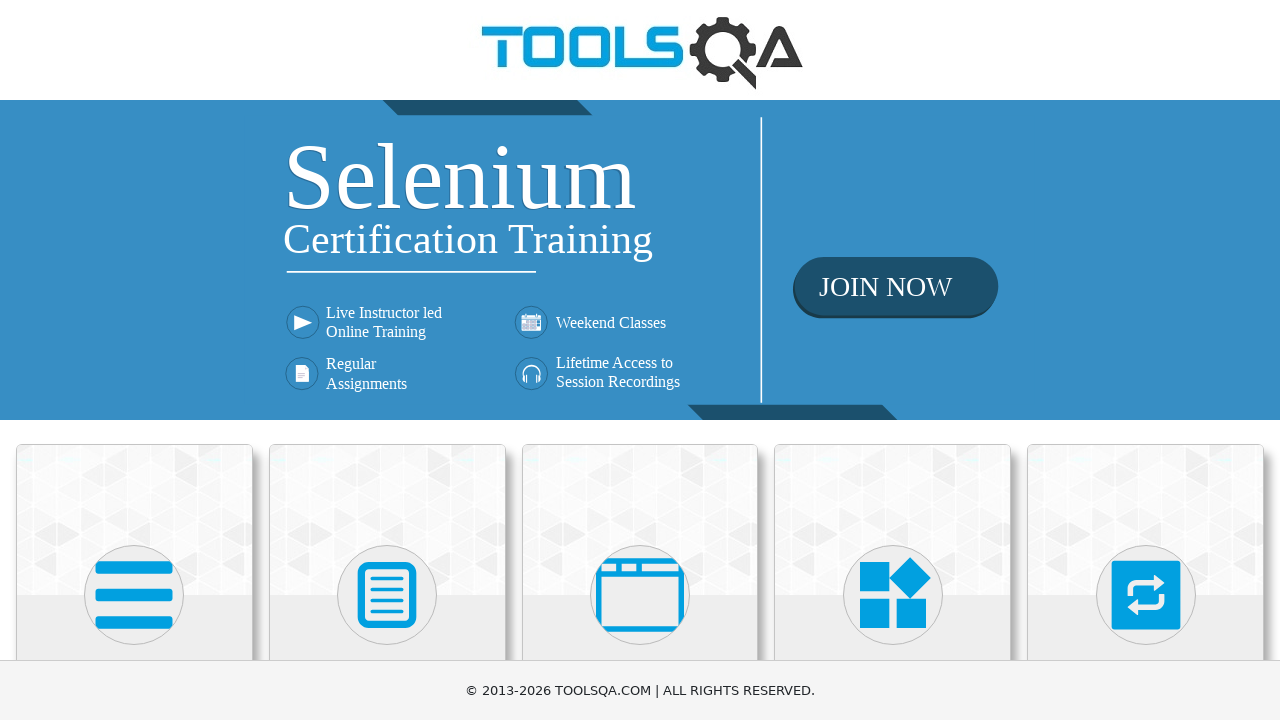

Clicked on Alerts, Frame & Windows card at (640, 360) on xpath=//h5[text()='Alerts, Frame & Windows']
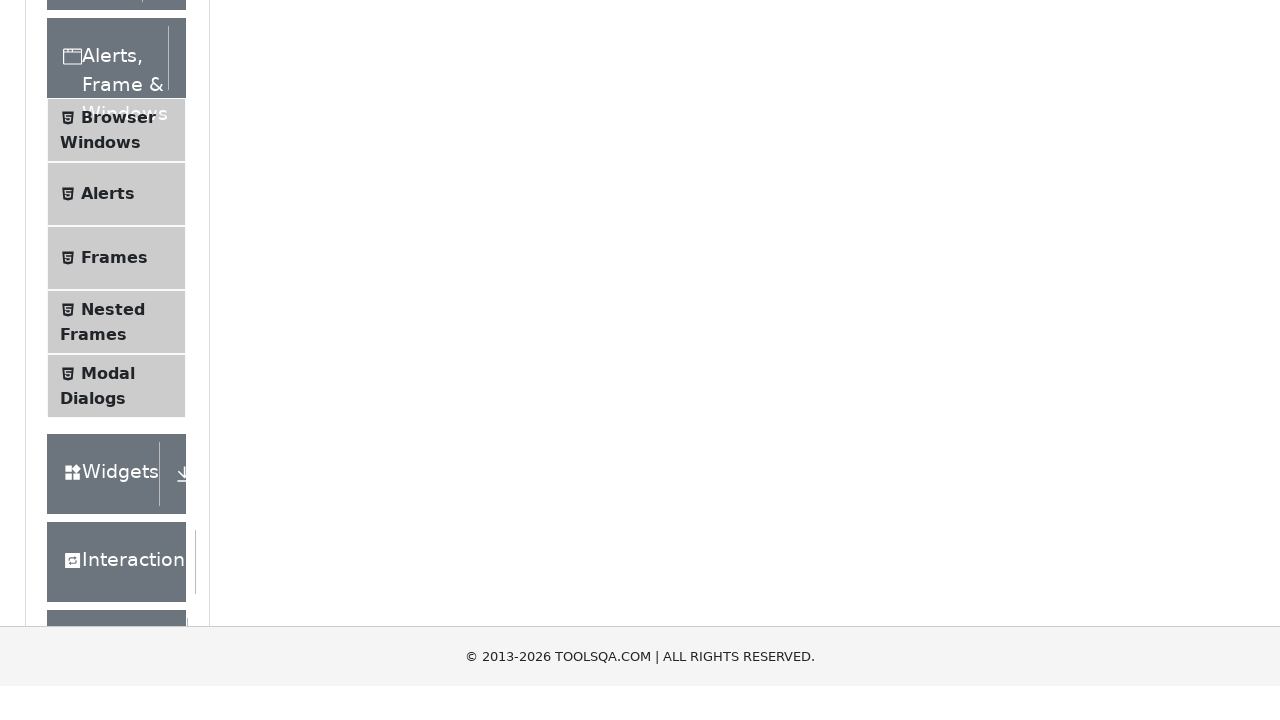

Clicked on Alerts menu item at (108, 501) on xpath=//span[text()='Alerts']
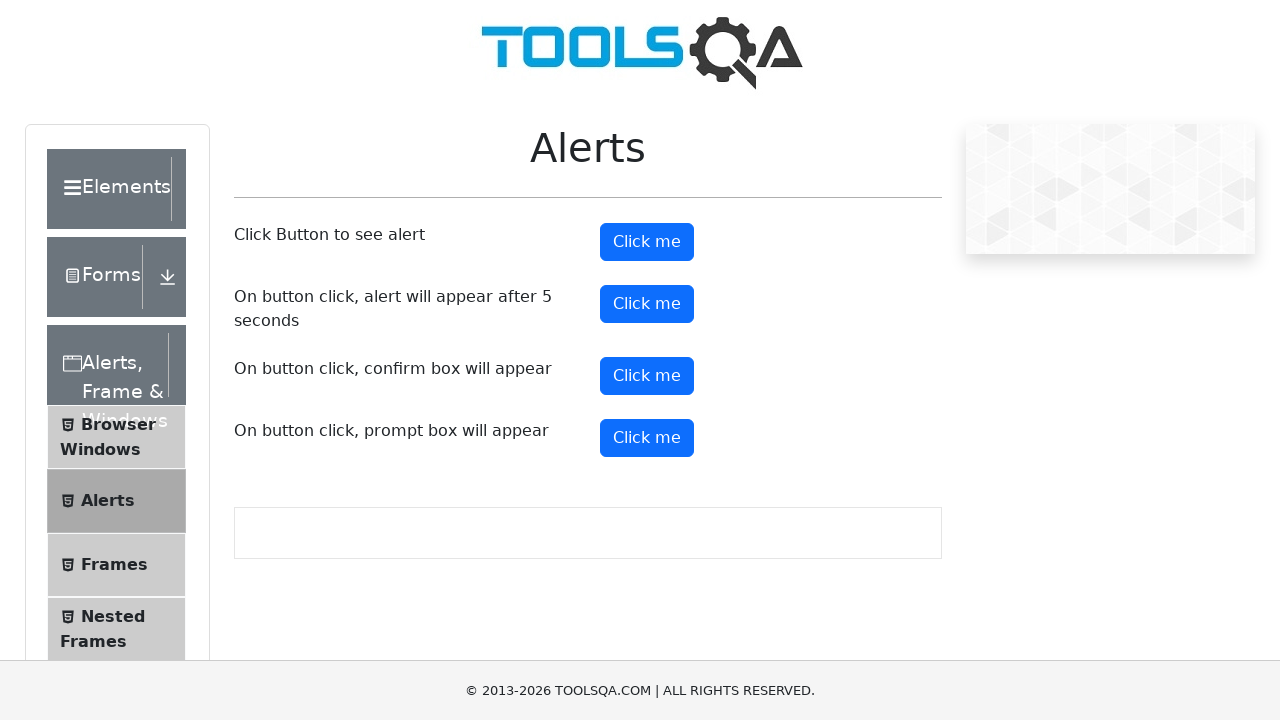

Set up dialog handler to accept alerts
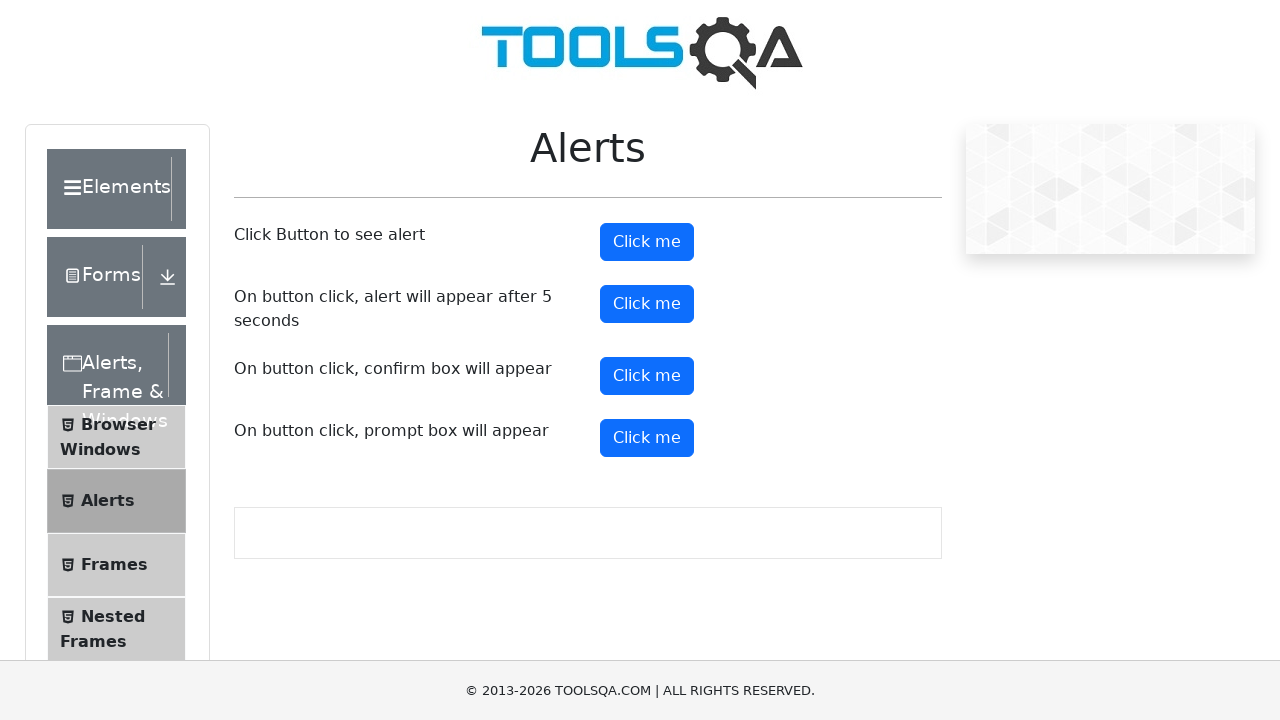

Clicked the alert button at (647, 242) on #alertButton
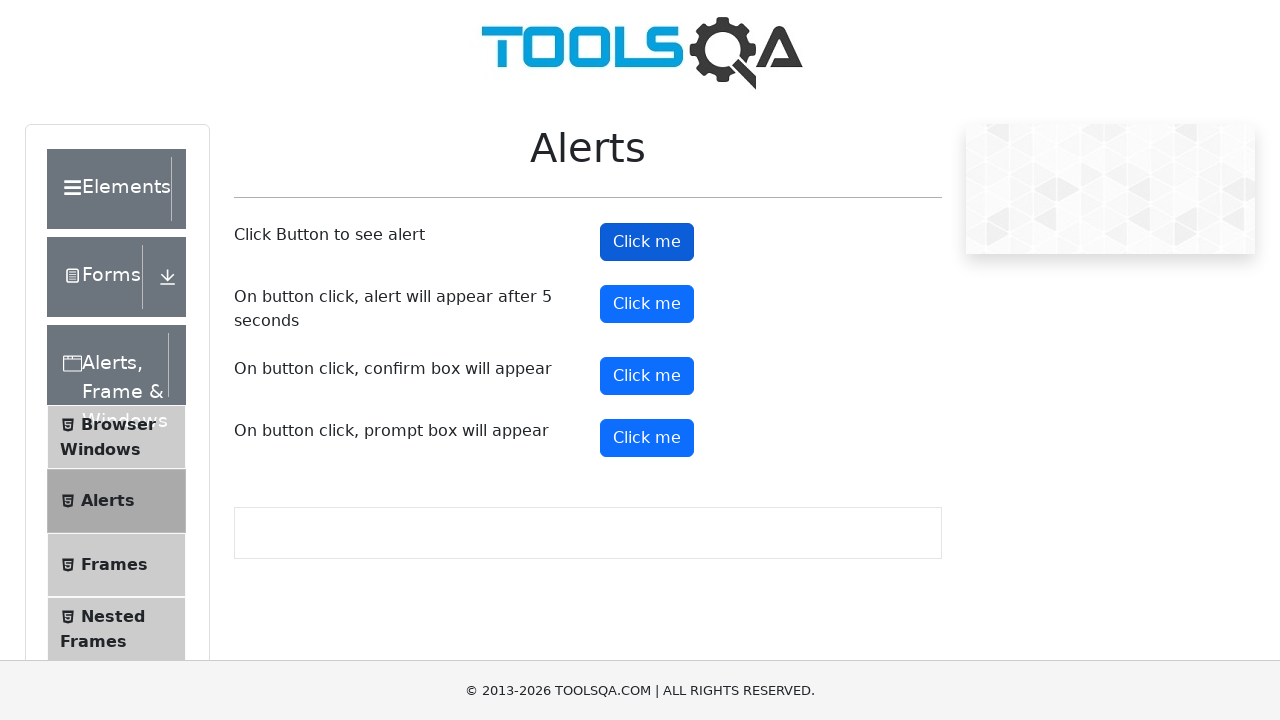

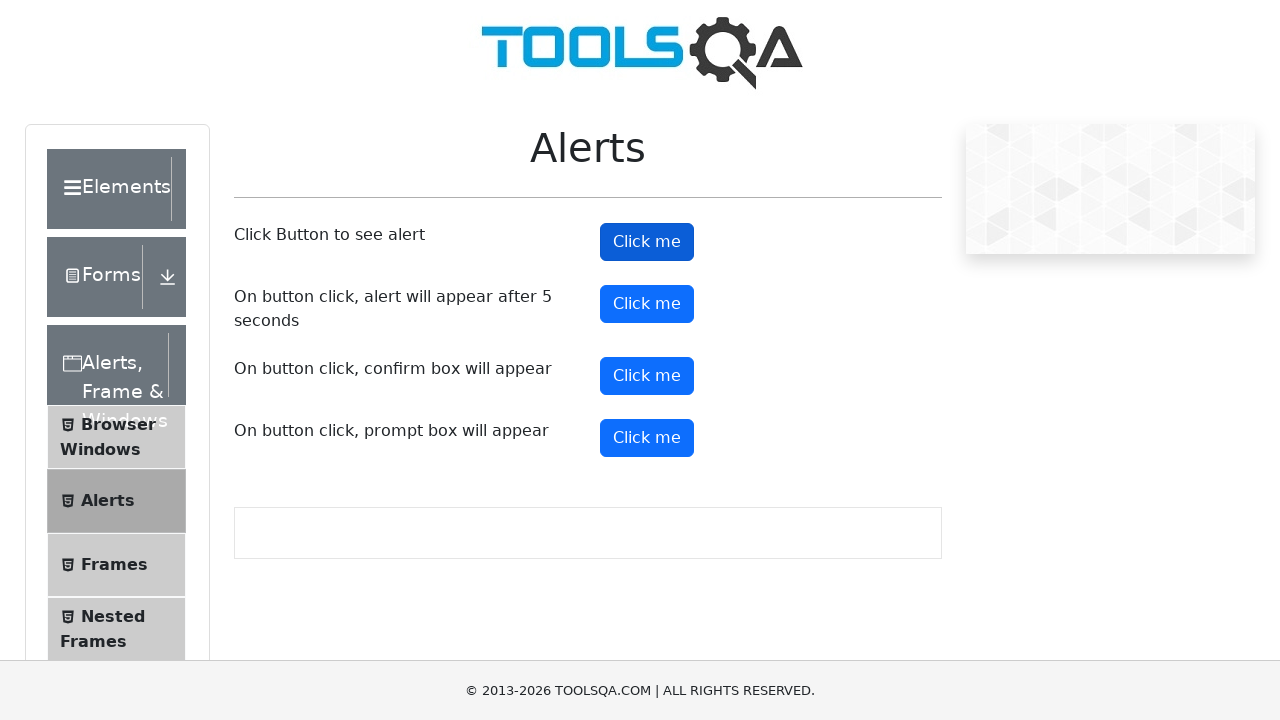